Navigates to a Selenium practice page and maximizes the browser window

Starting URL: https://vctcpune.com/selenium/practice.html

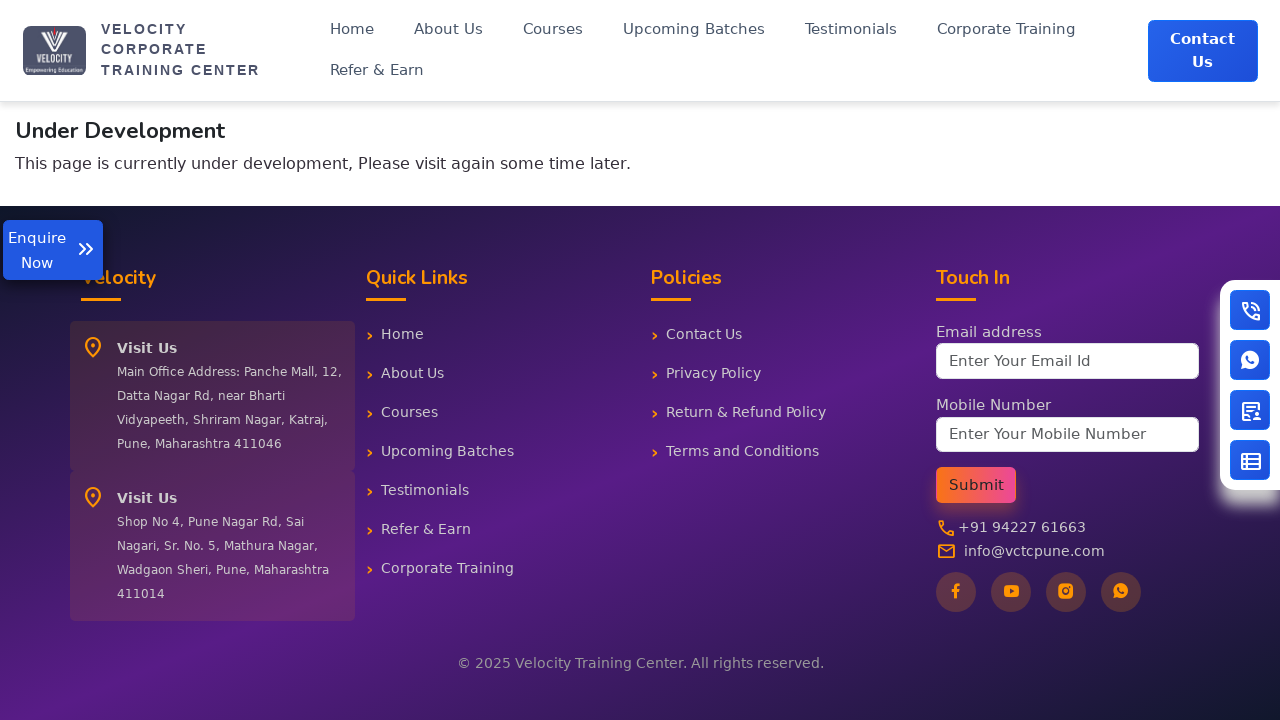

Navigated to Selenium practice page at https://vctcpune.com/selenium/practice.html
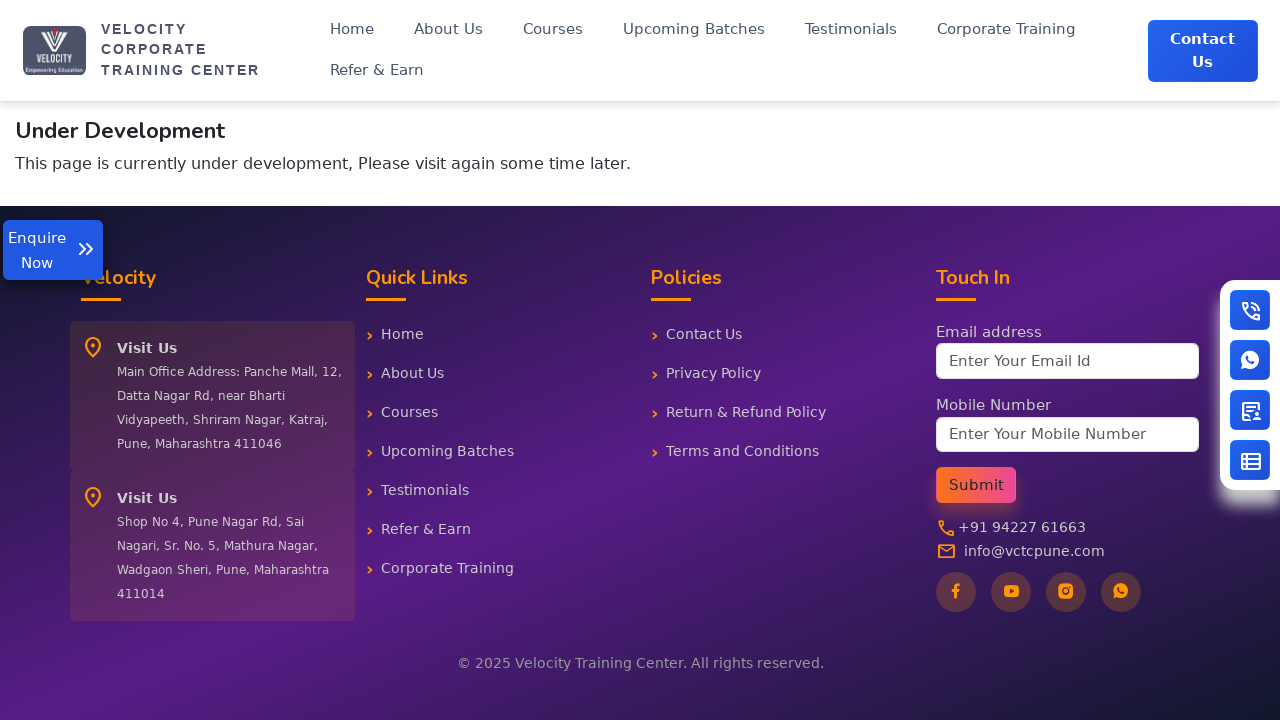

Maximized browser window to 1920x1080
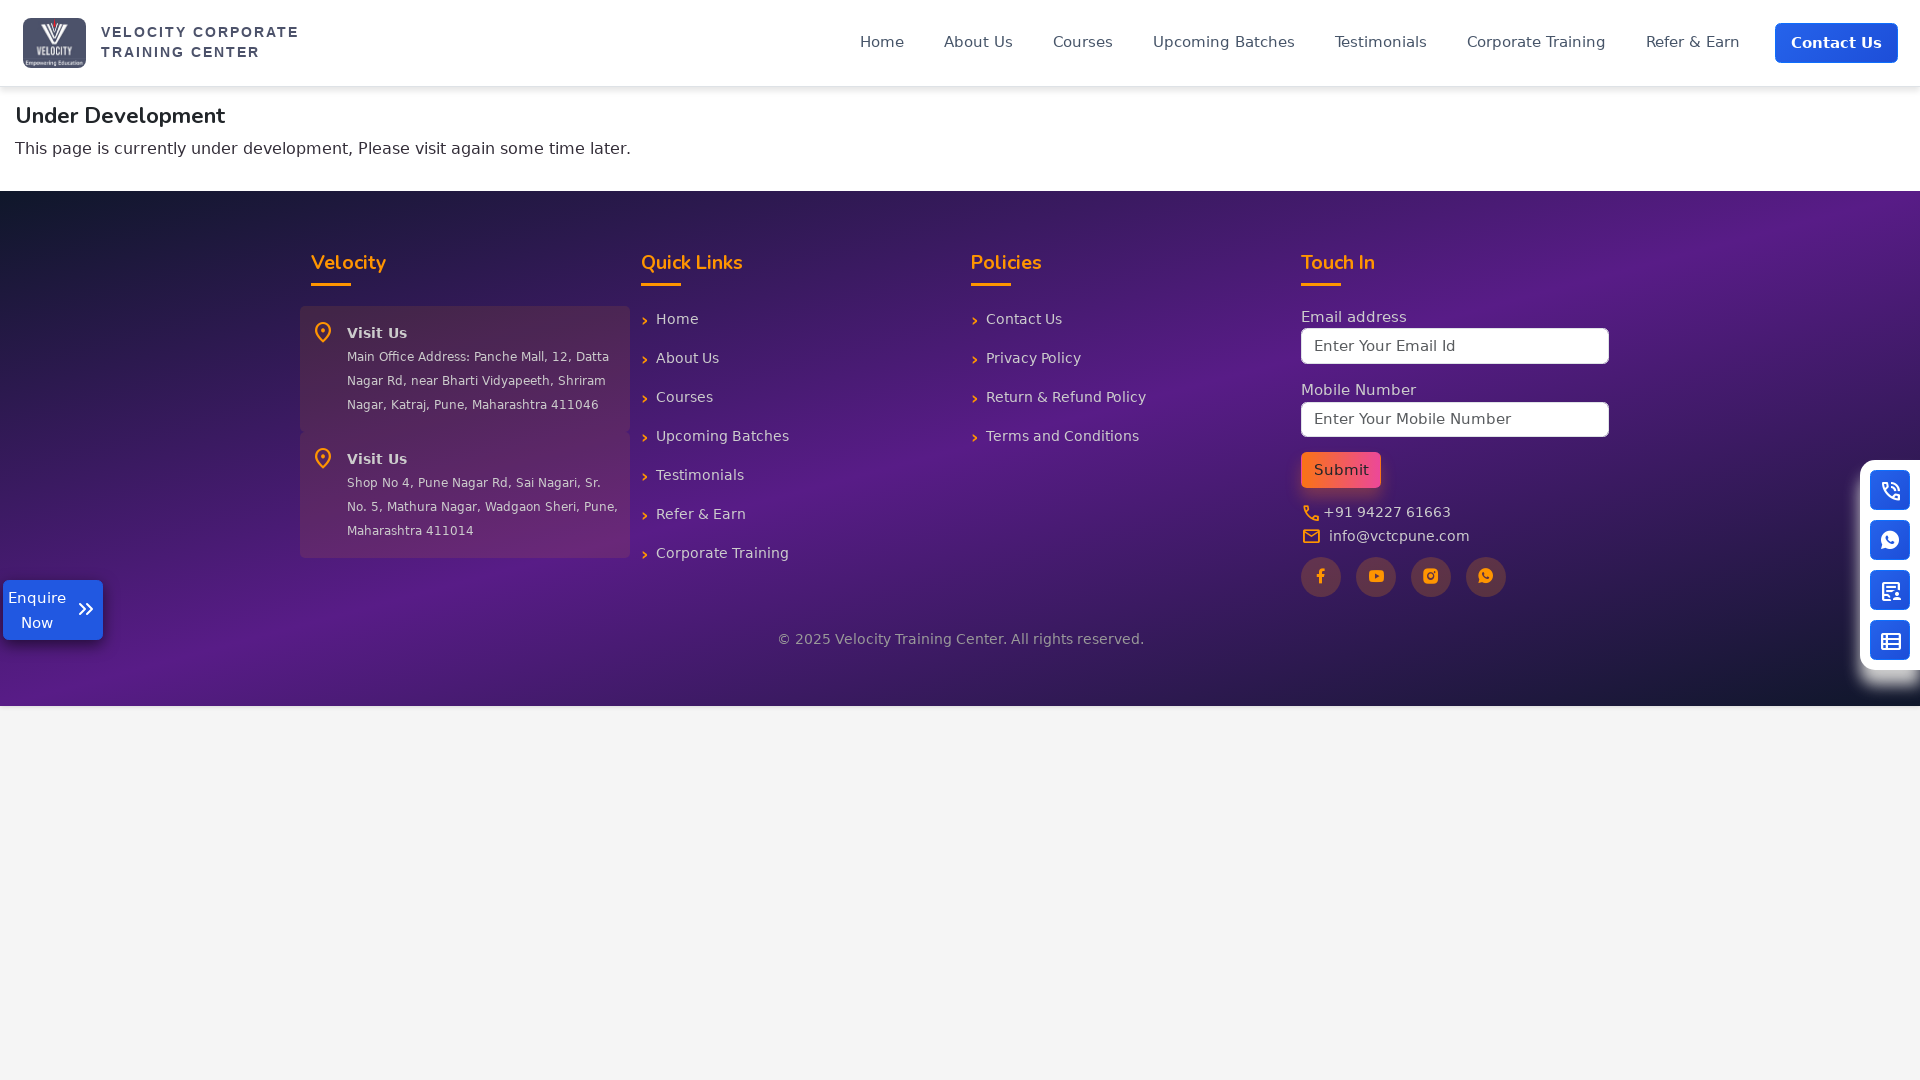

Page fully loaded
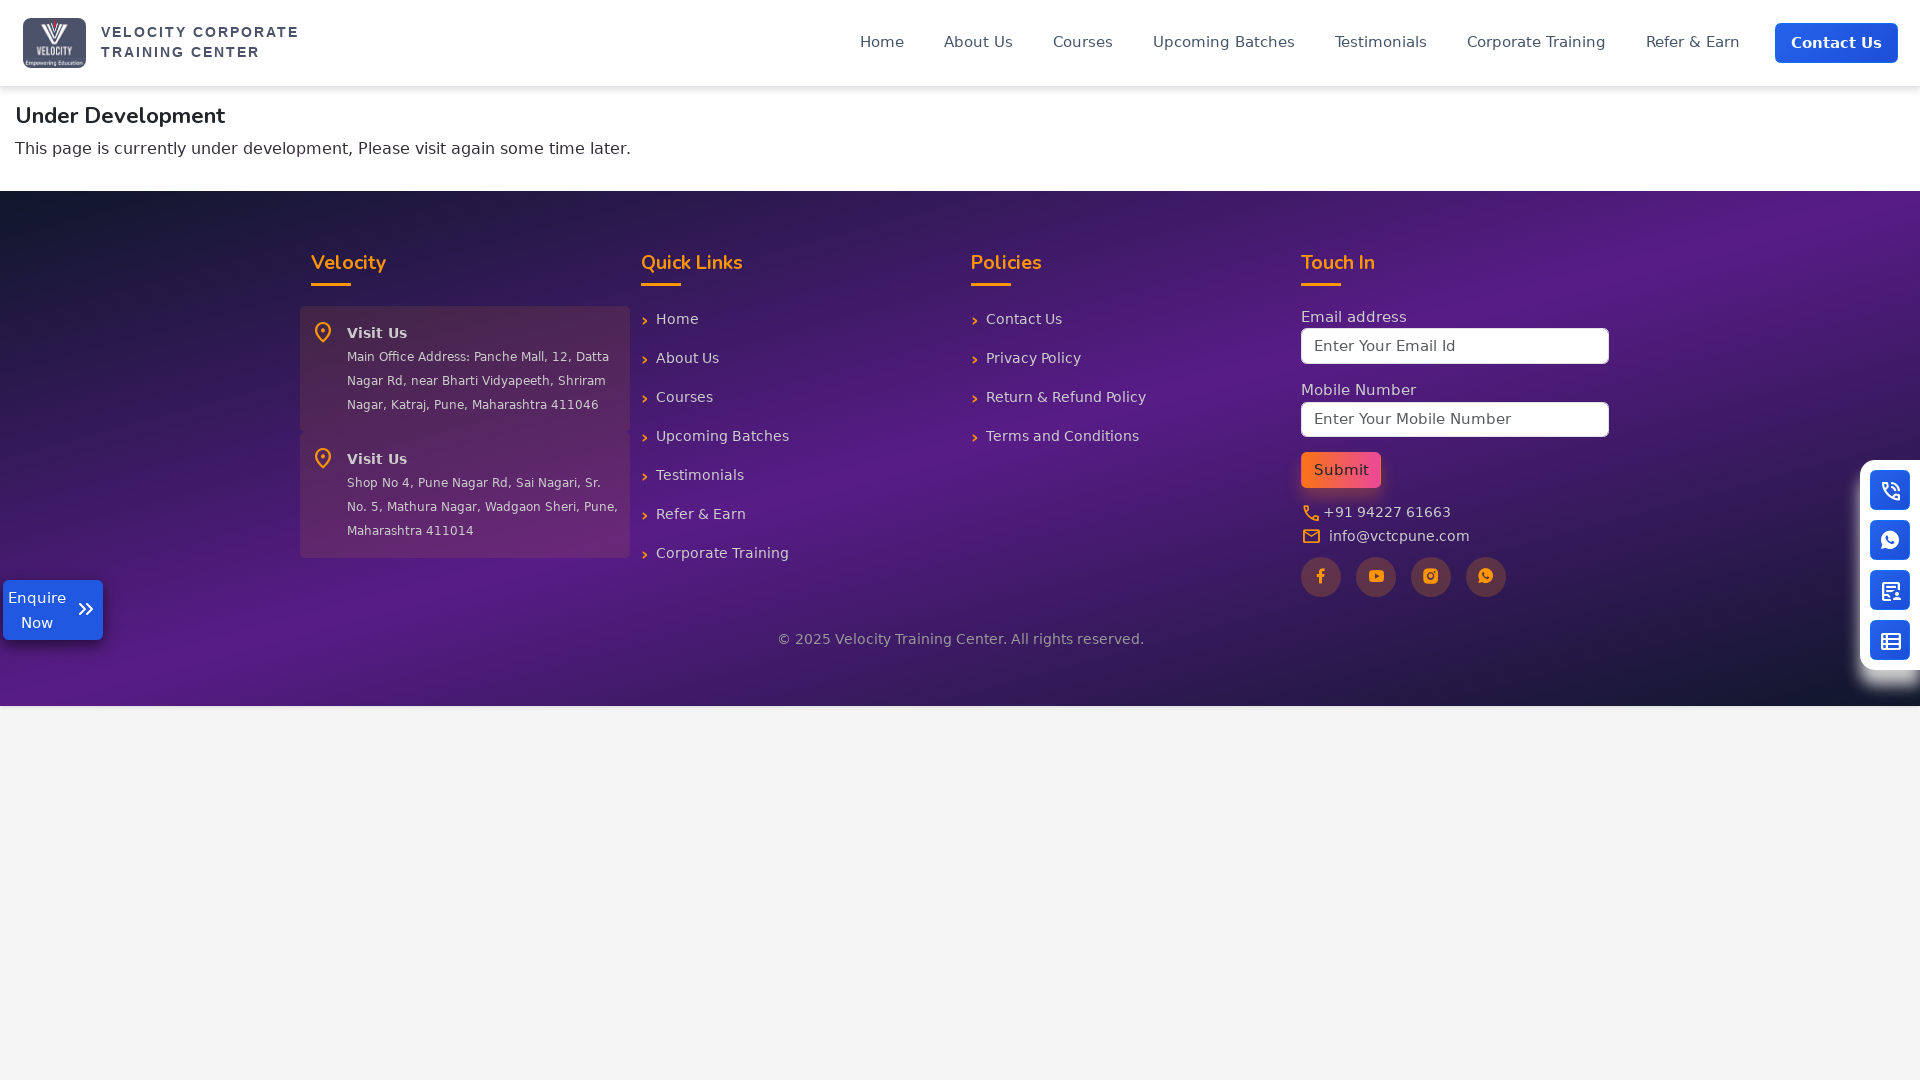

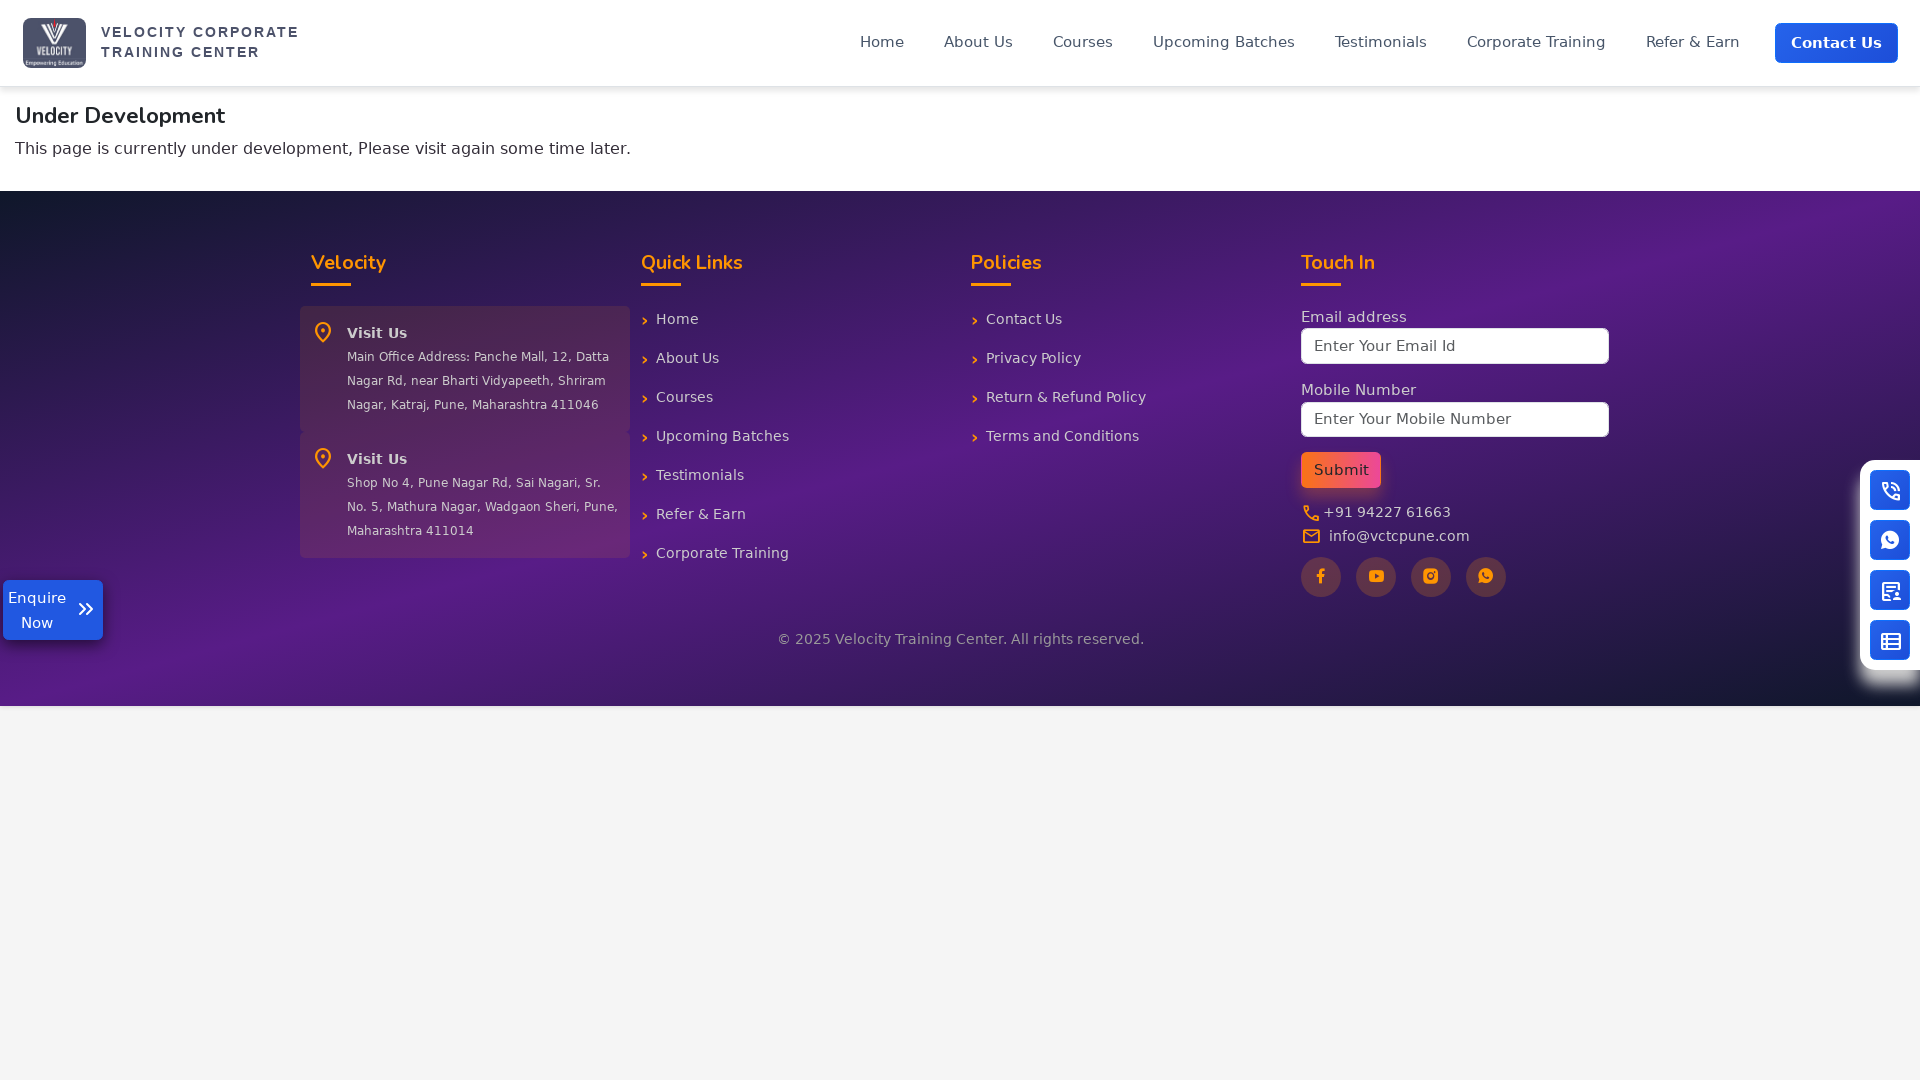